Tests iframe handling by navigating to a page with an iframe, switching into the iframe to read content, then switching back to the main document to verify the header is still accessible.

Starting URL: https://the-internet.herokuapp.com/iframe

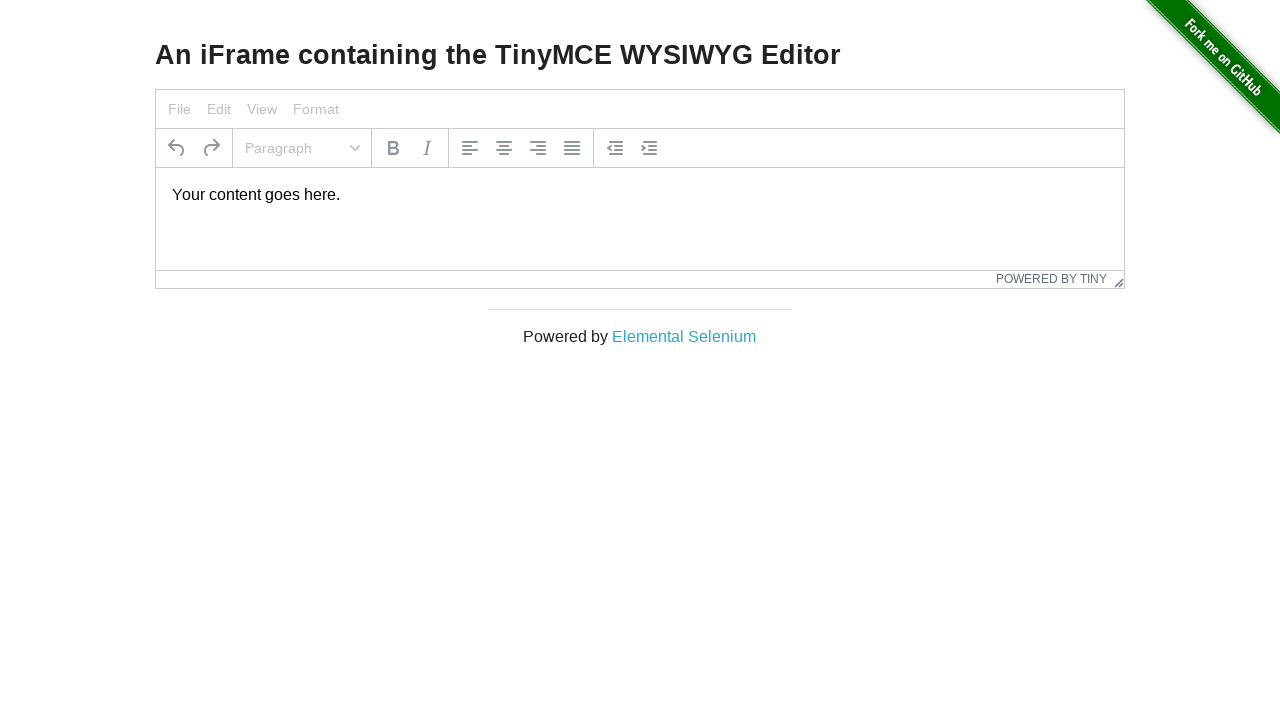

Navigated to iframe test page
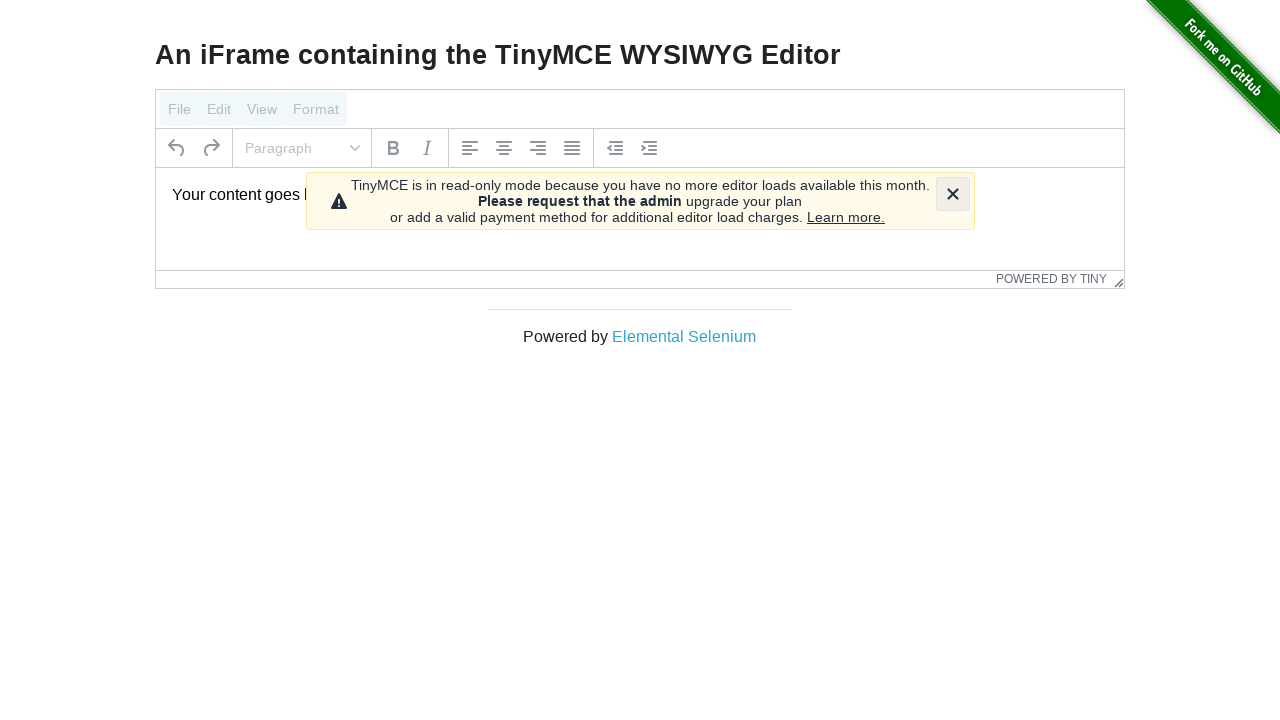

Located header element on main page
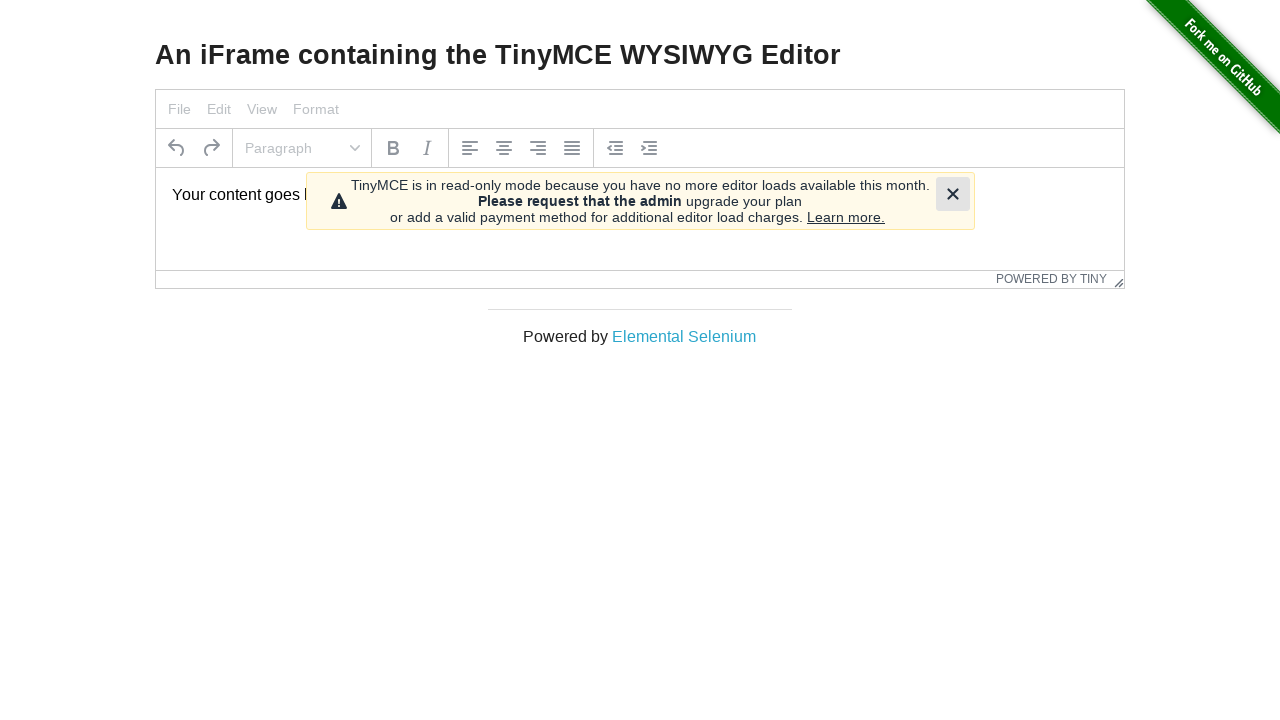

Retrieved header text: 'An iFrame containing the TinyMCE WYSIWYG Editor'
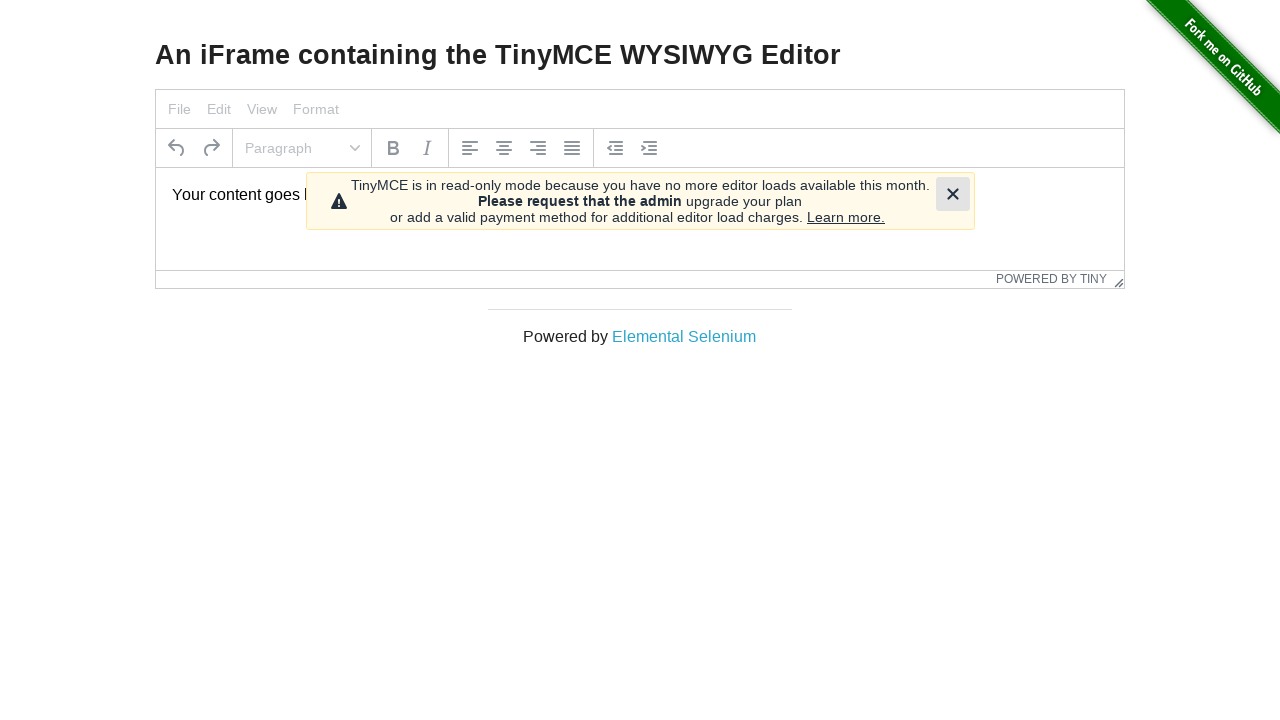

Located iframe element
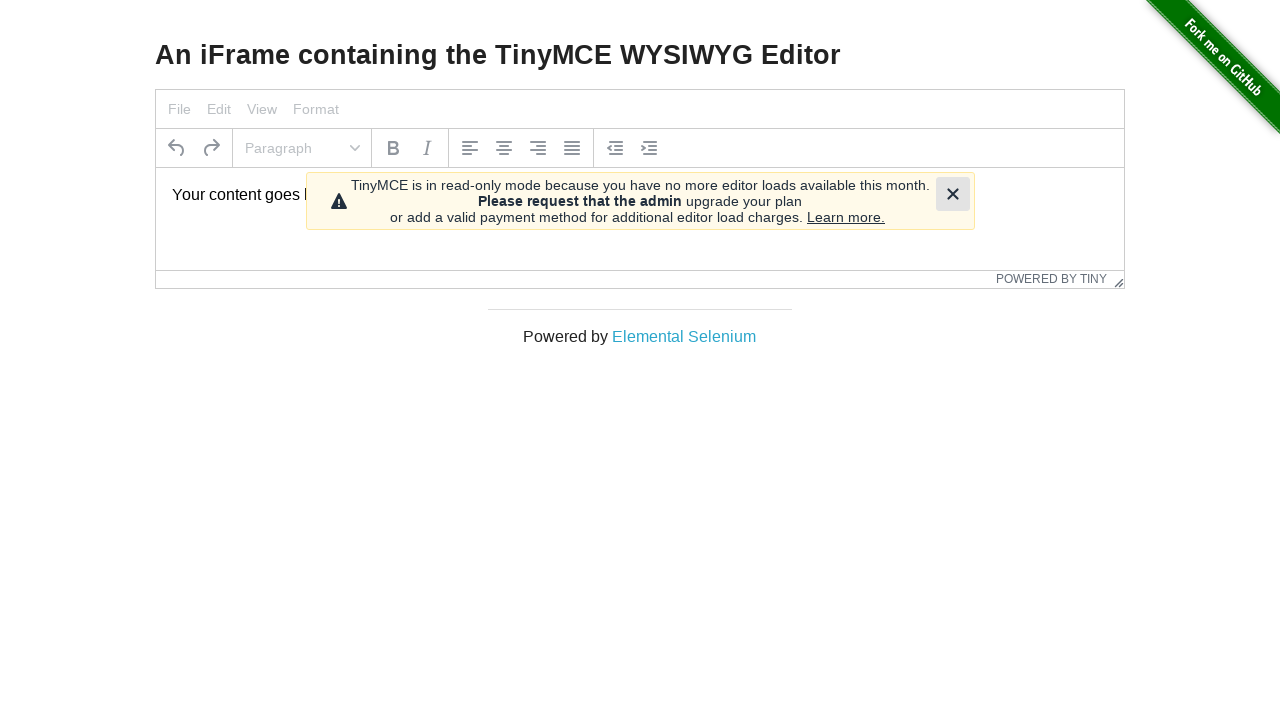

Located paragraph element within iframe
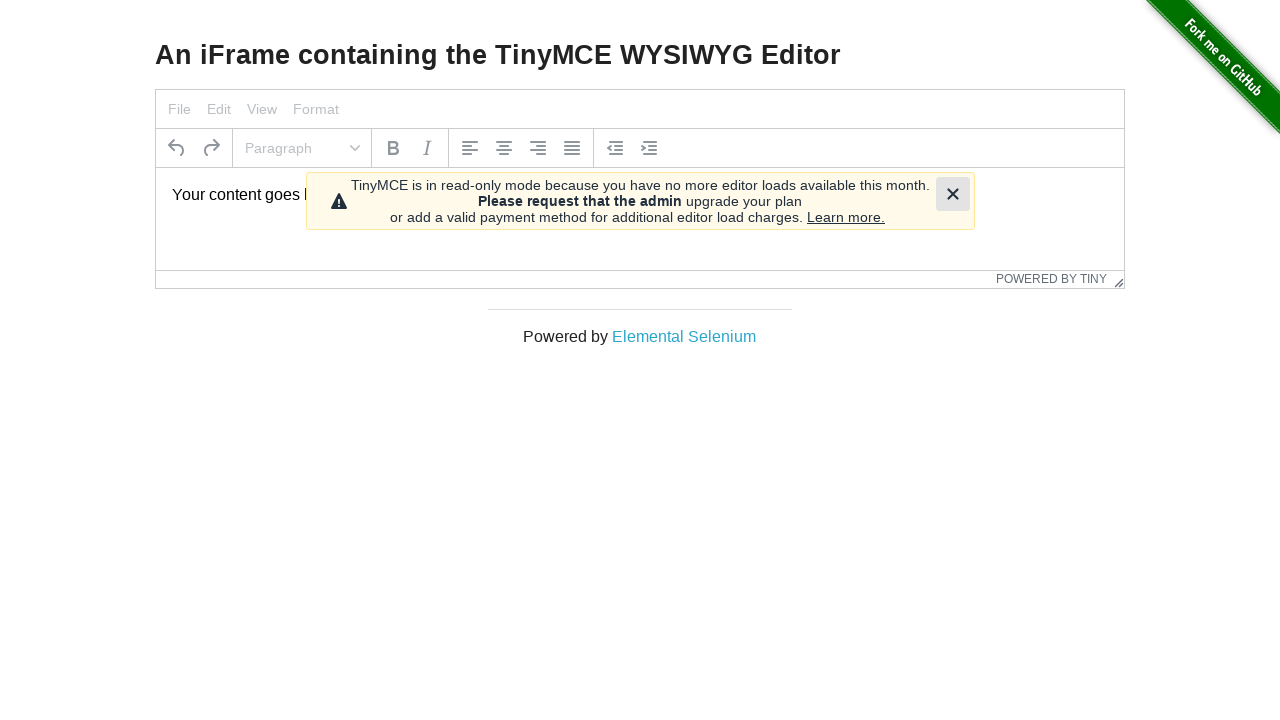

Retrieved iframe content text: 'Your content goes here.'
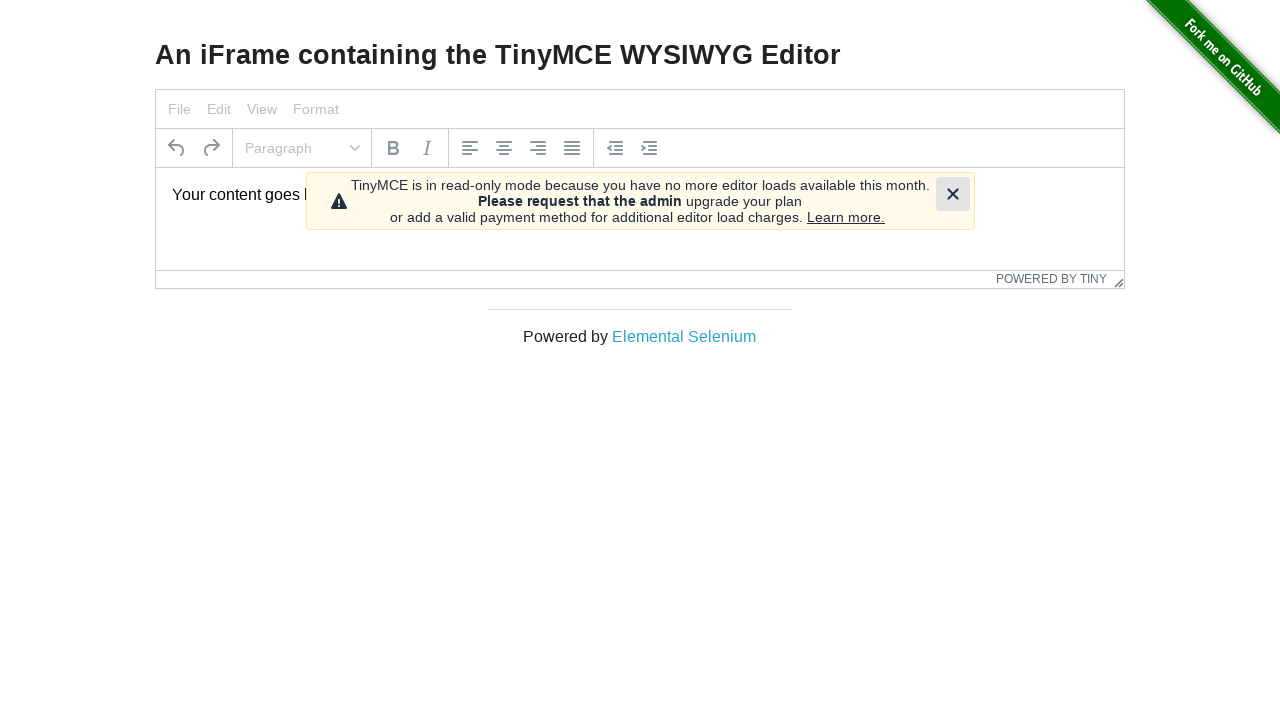

Verified header is still accessible from main page: 'An iFrame containing the TinyMCE WYSIWYG Editor'
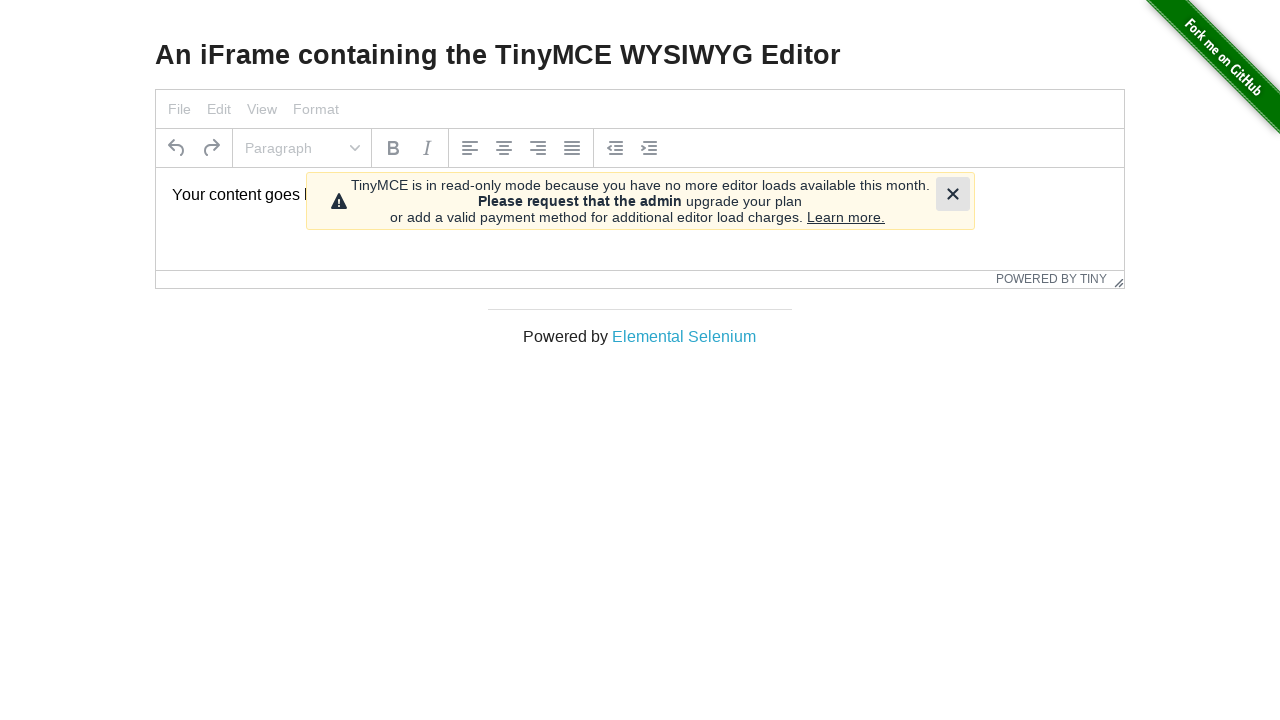

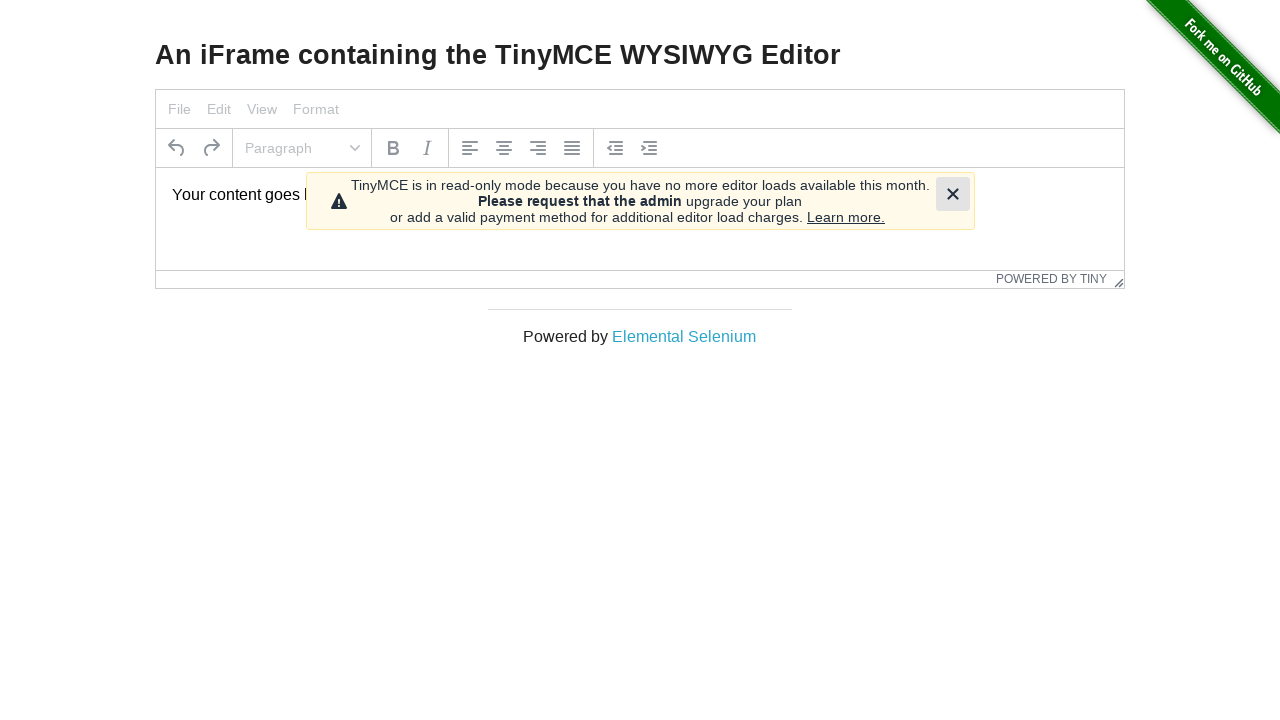